Tests video playback by navigating to headphones category, selecting a product with video, and playing the product video

Starting URL: https://www.advantageonlineshopping.com

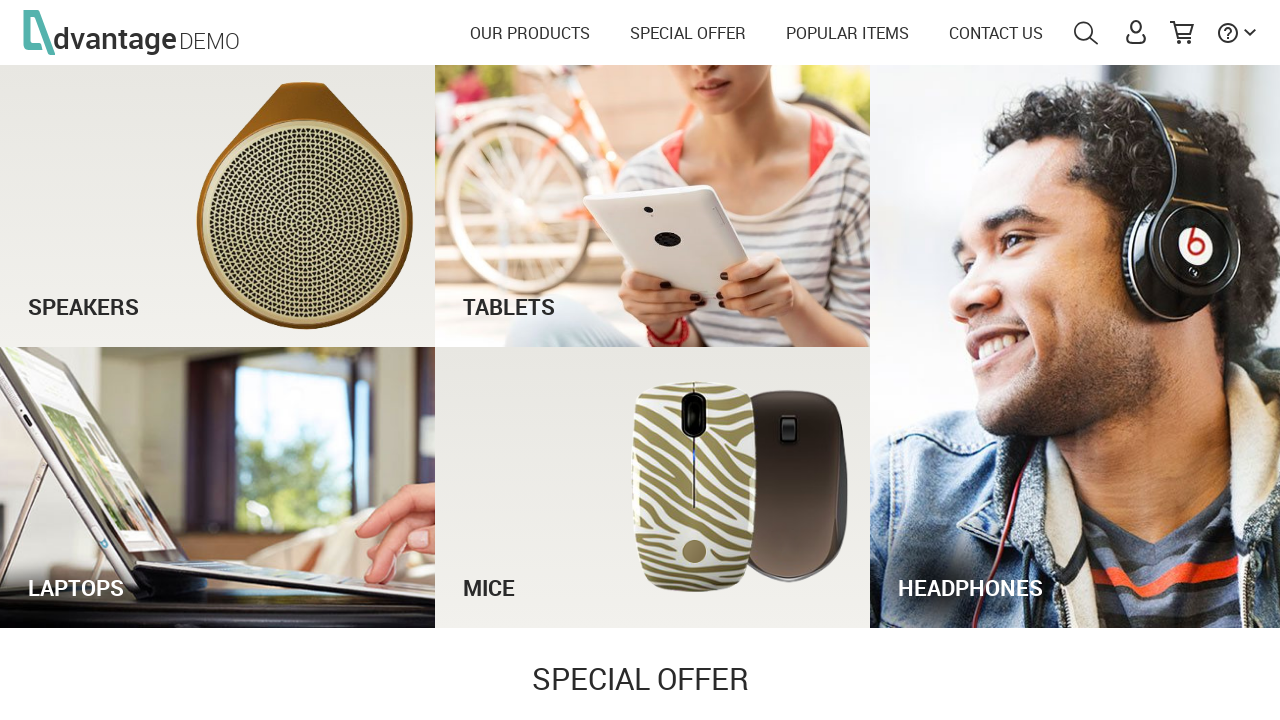

Clicked on headphones category image at (1075, 347) on #headphonesImg
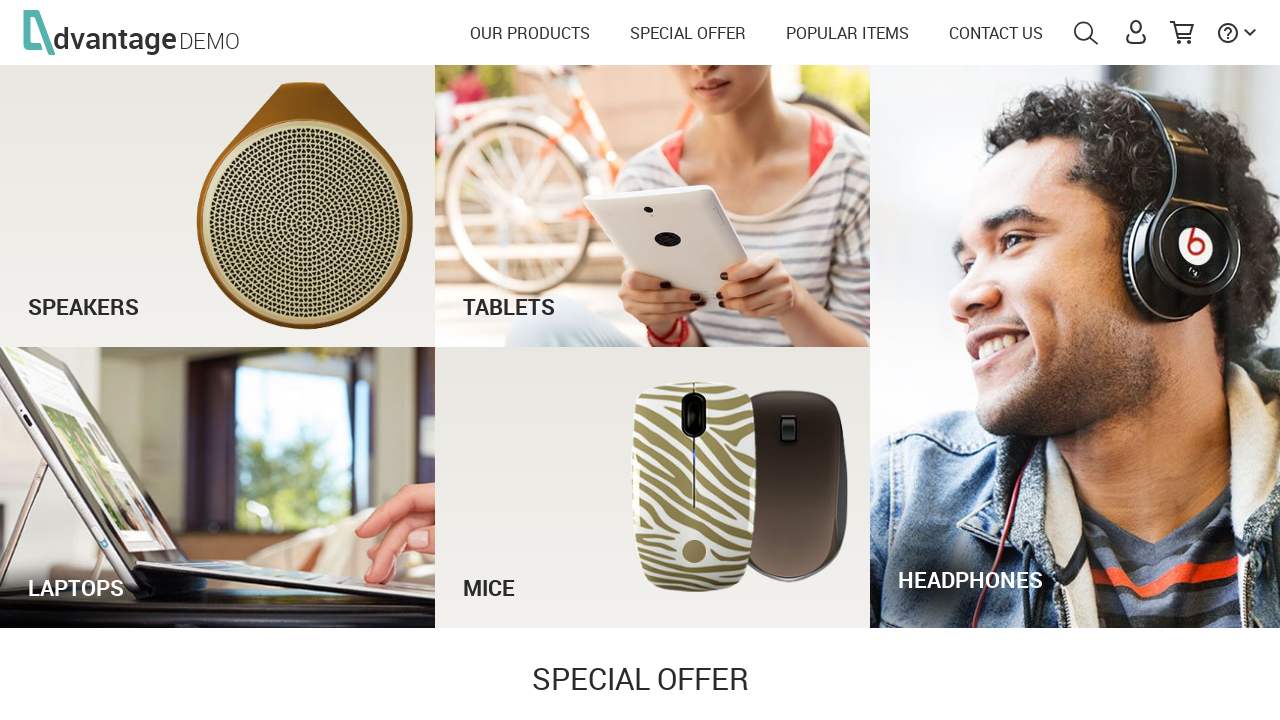

Waited for headphones category page to load completely
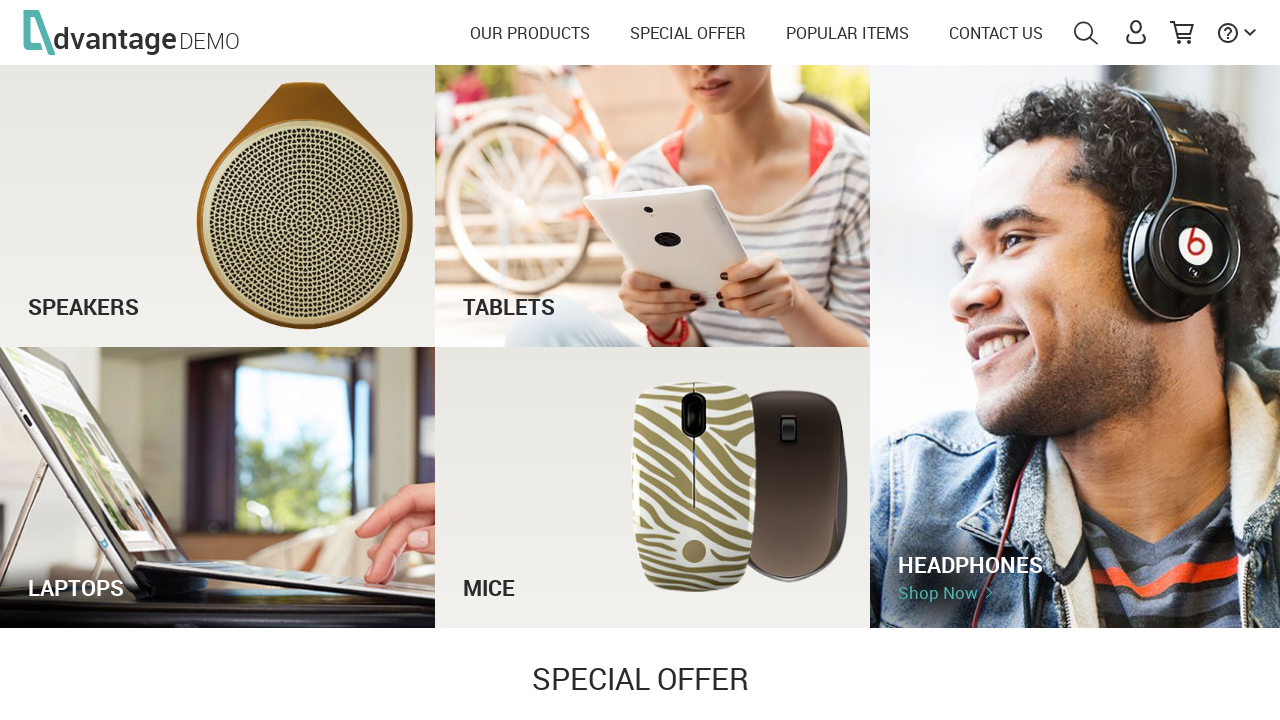

Clicked on first headphone product at (362, 361) on .productName >> nth=0
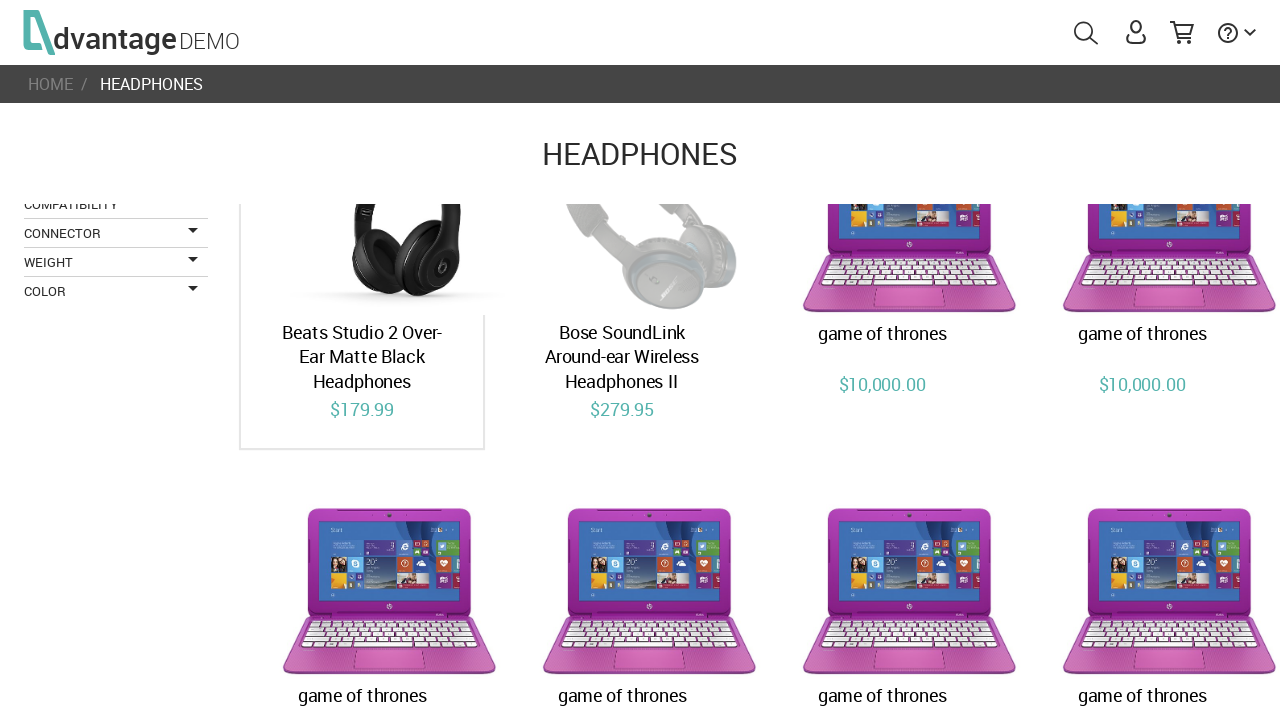

Waited for product details page to load completely
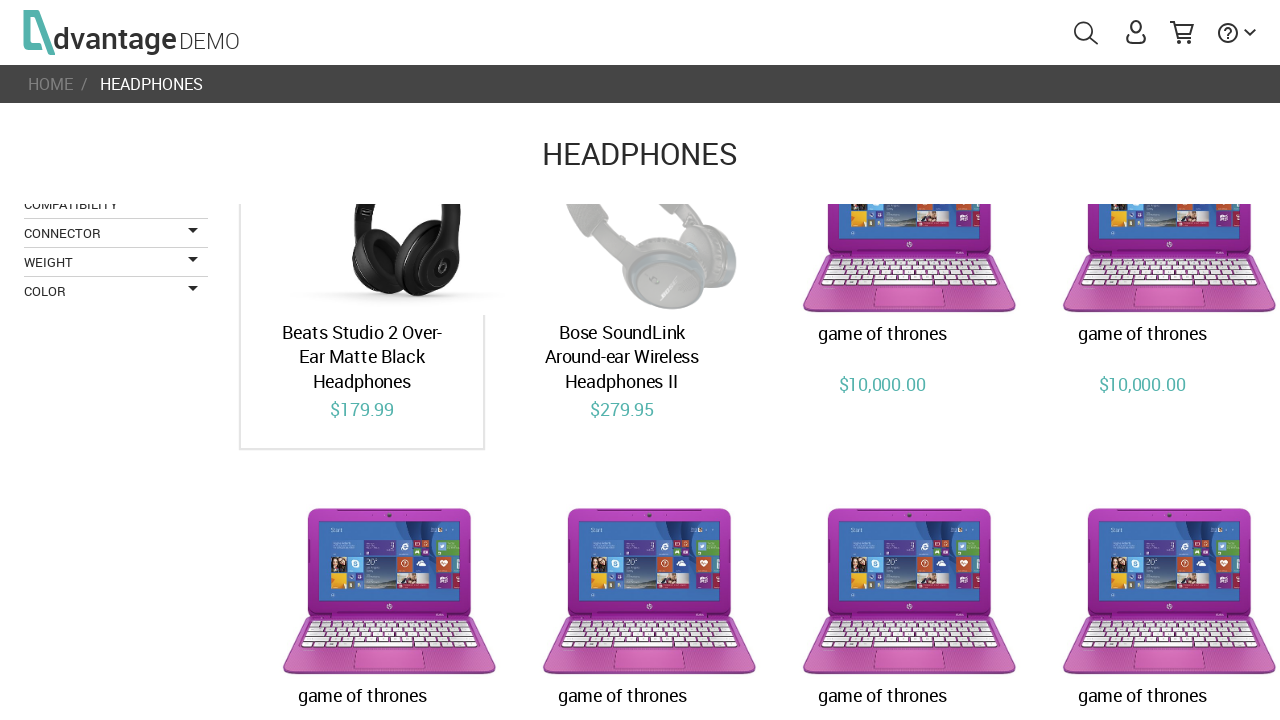

Clicked on product video to start playback at (640, 361) on video
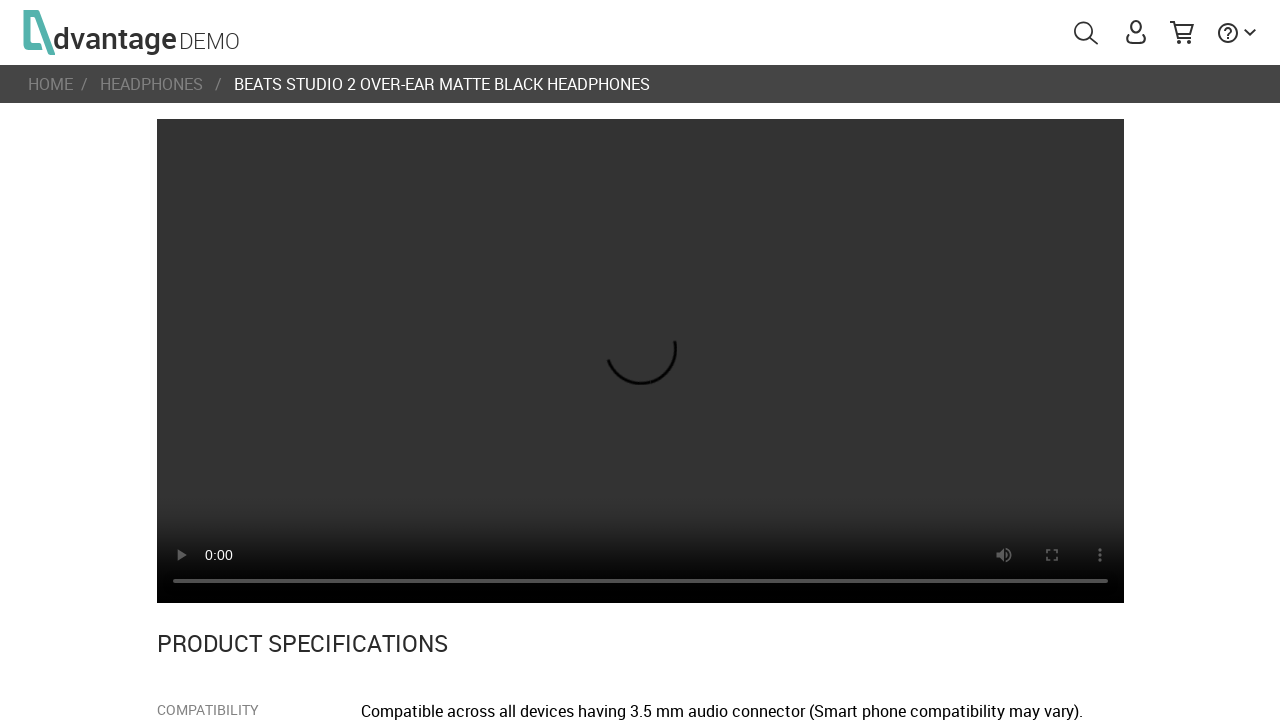

Waited 3 seconds for video to play
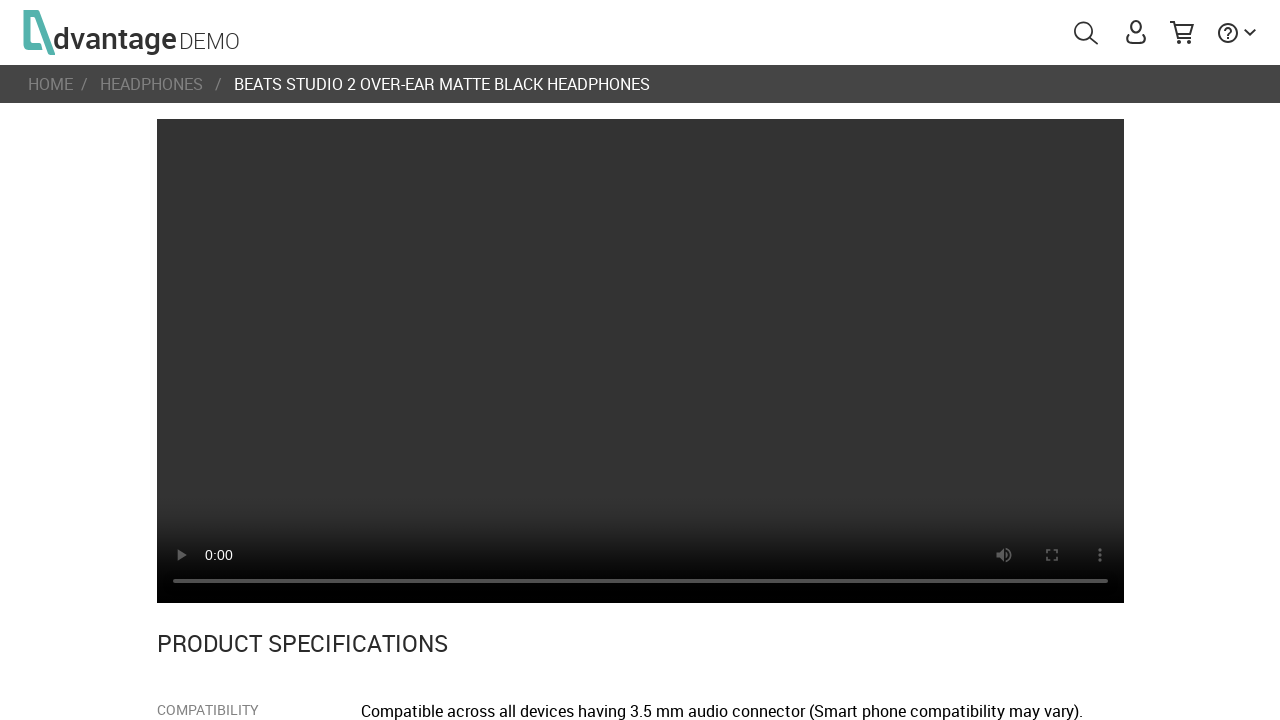

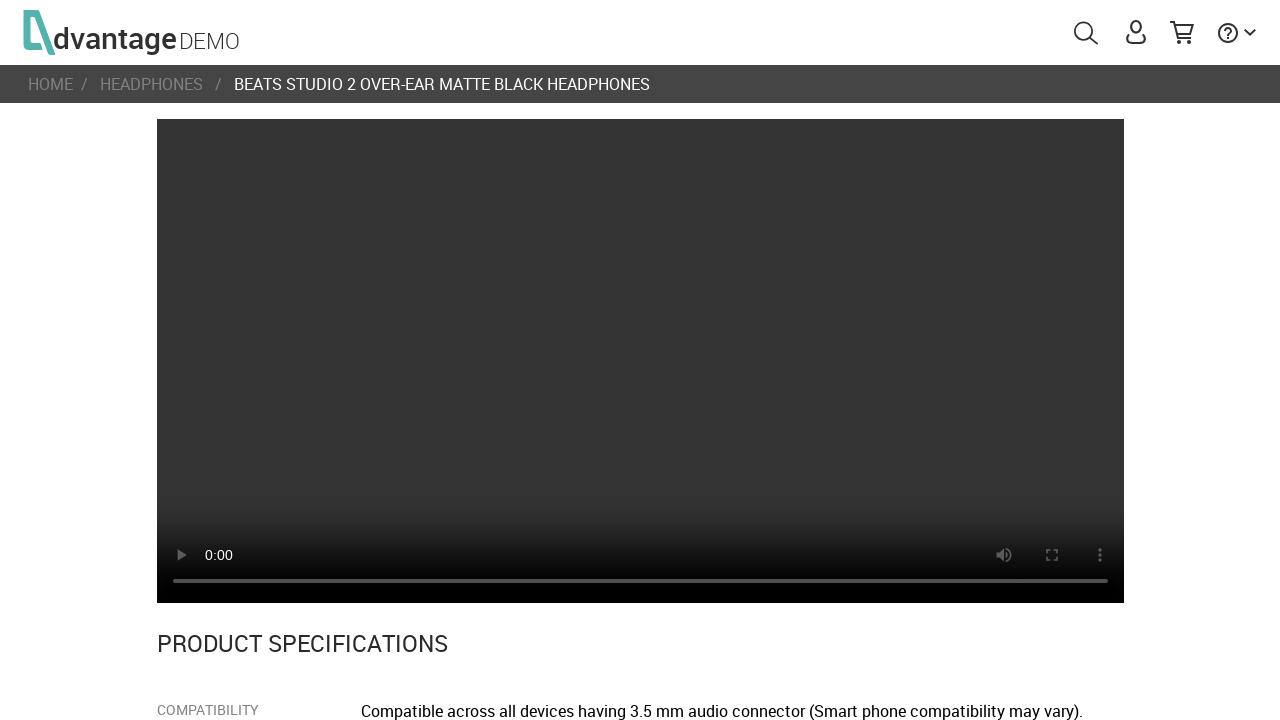